Selects a dropdown option by value attribute on a demo form page

Starting URL: https://demoqa.com/select-menu

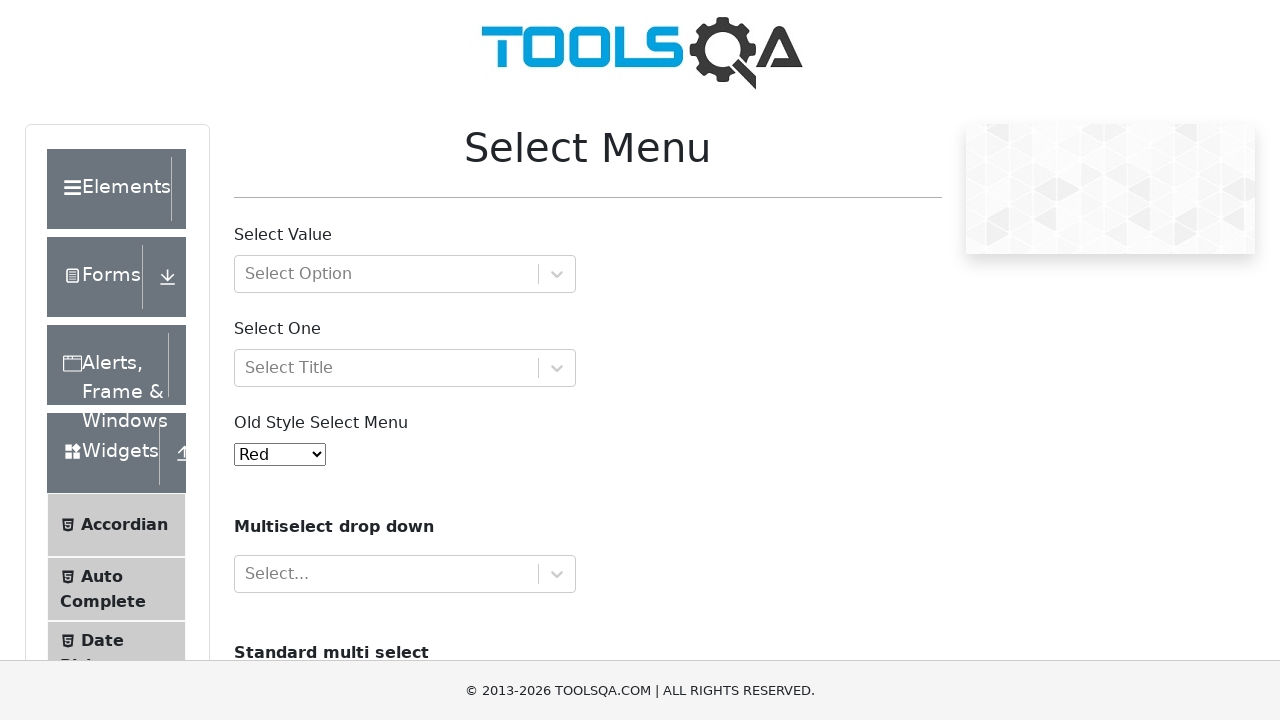

Navigated to demo form page at https://demoqa.com/select-menu
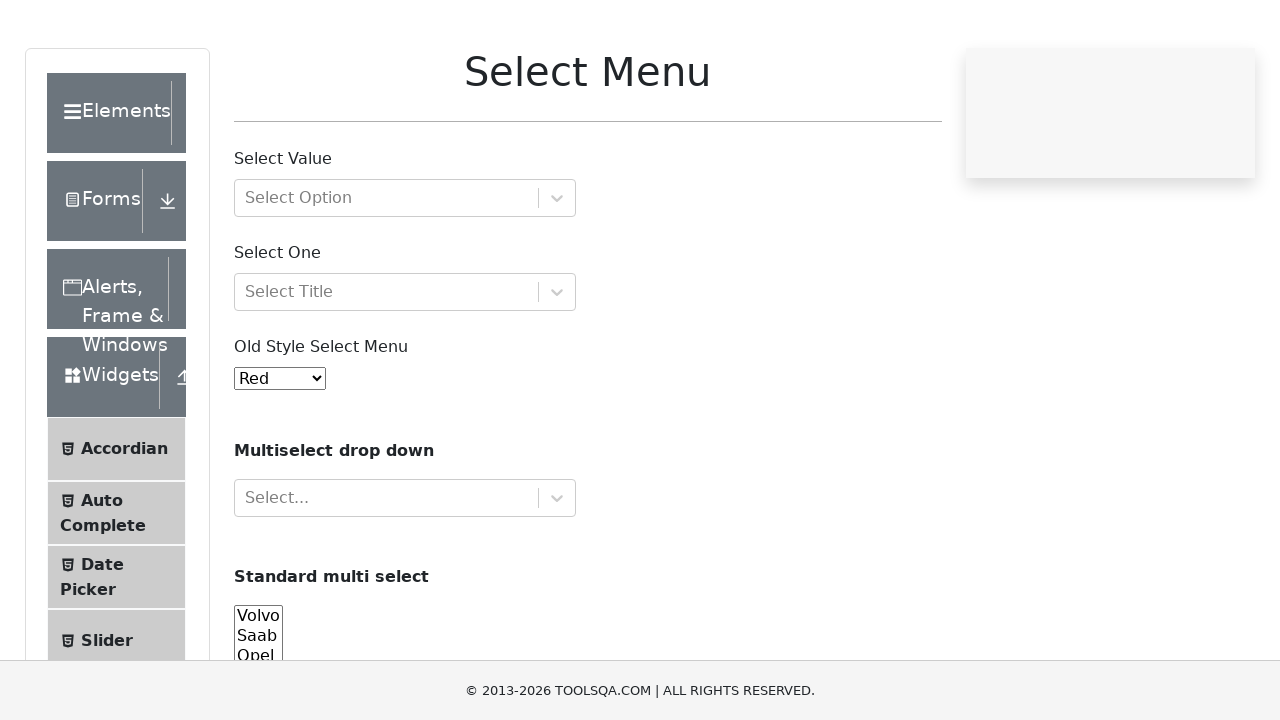

Located dropdown element with id 'oldSelectMenu'
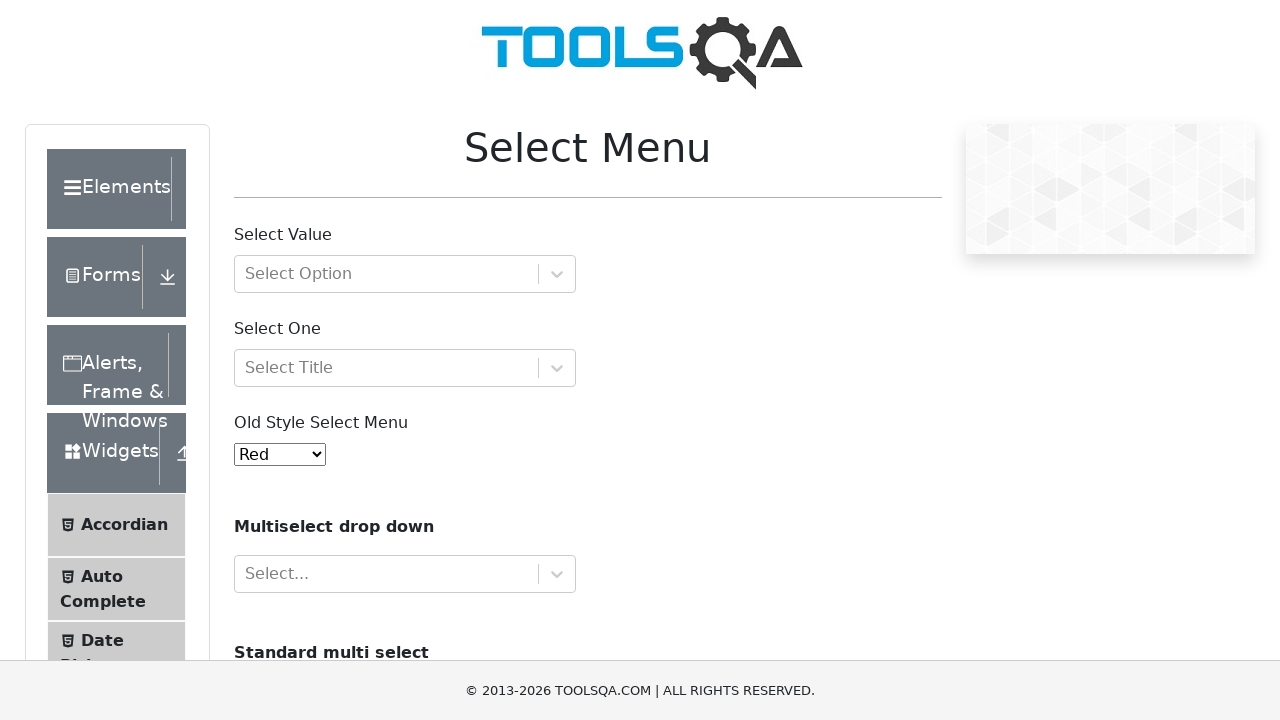

Selected dropdown option with value '3' on #oldSelectMenu
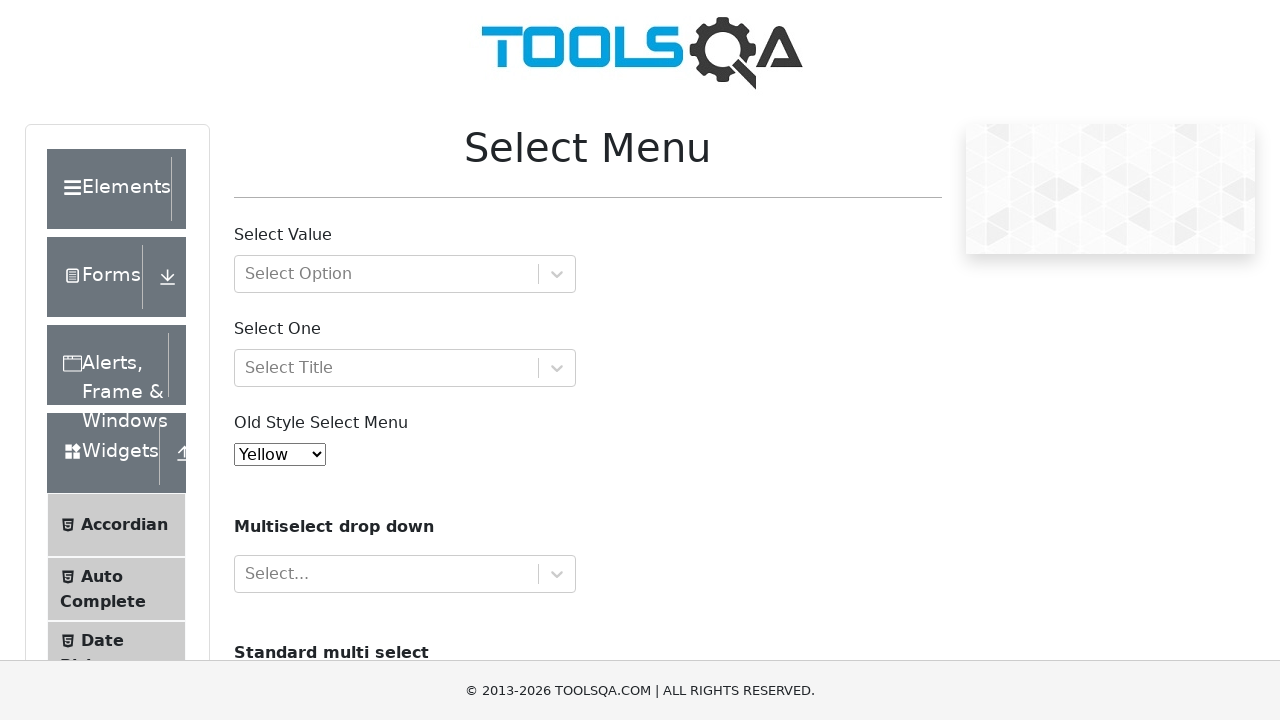

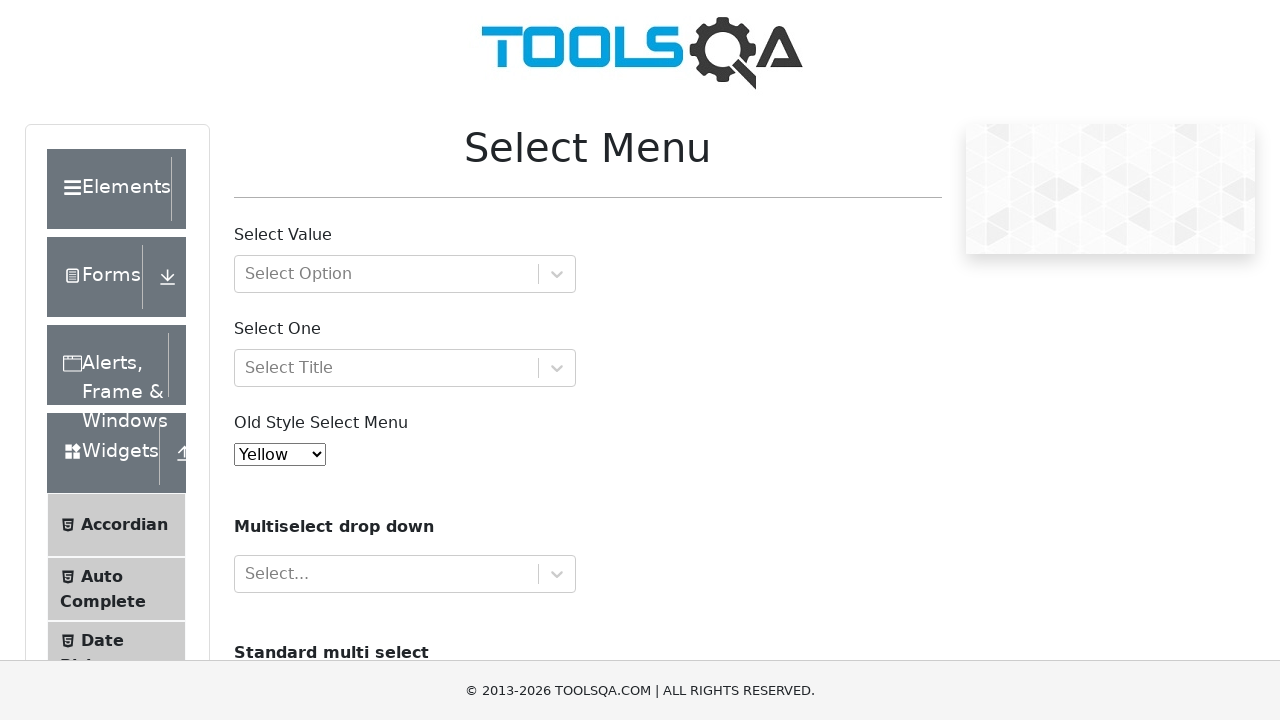